Navigates to the WIPO Brand Database results page and verifies that image elements are present on the page.

Starting URL: https://branddb.wipo.int/en/explore/results

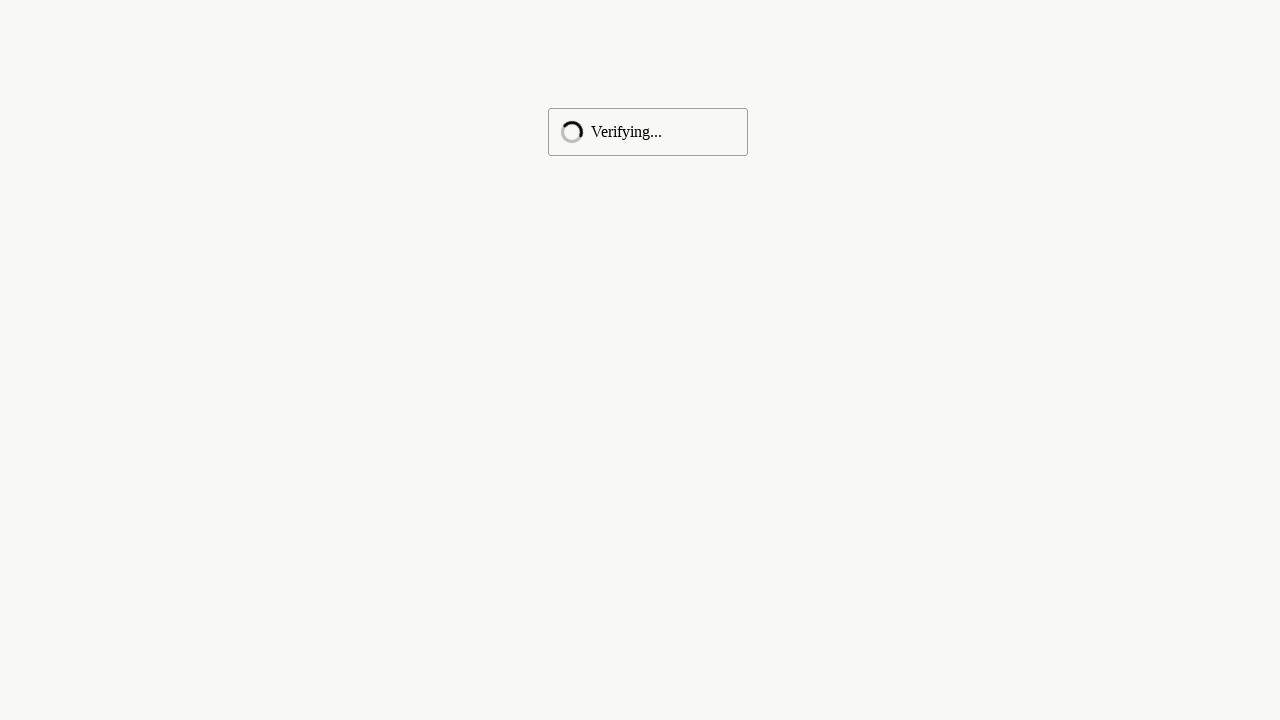

Navigated to WIPO Brand Database results page
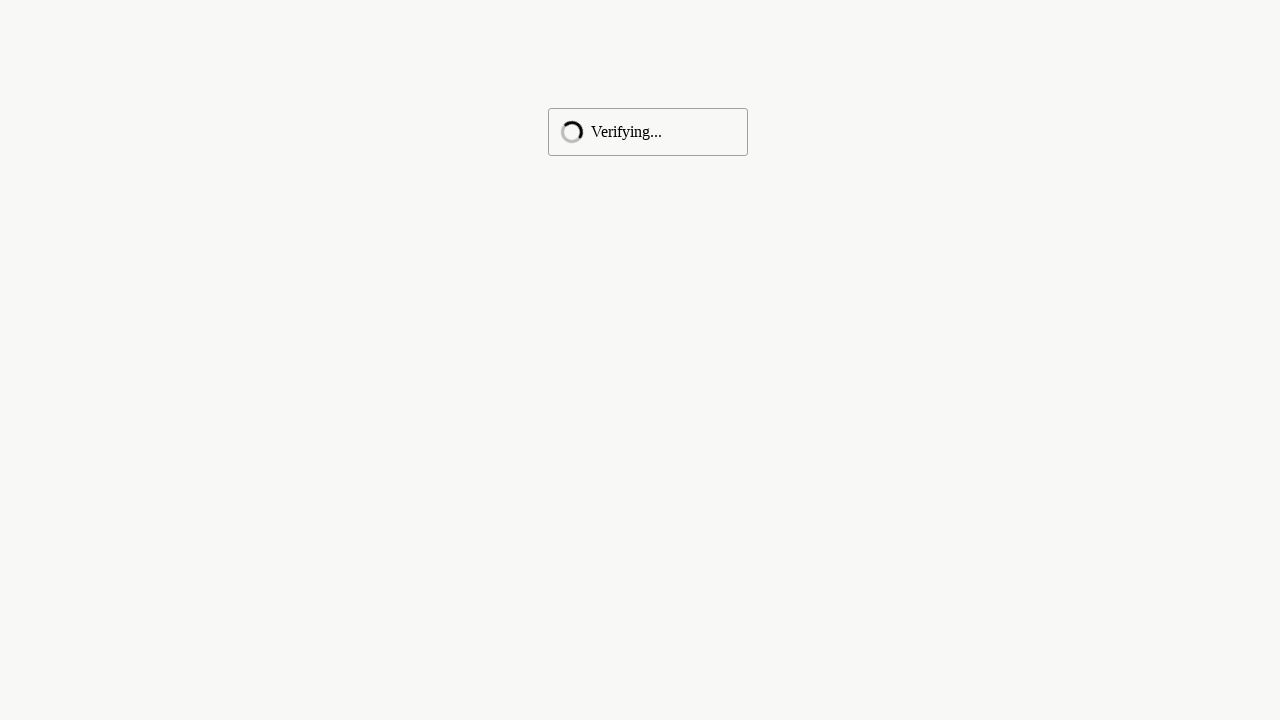

Images loaded on the page
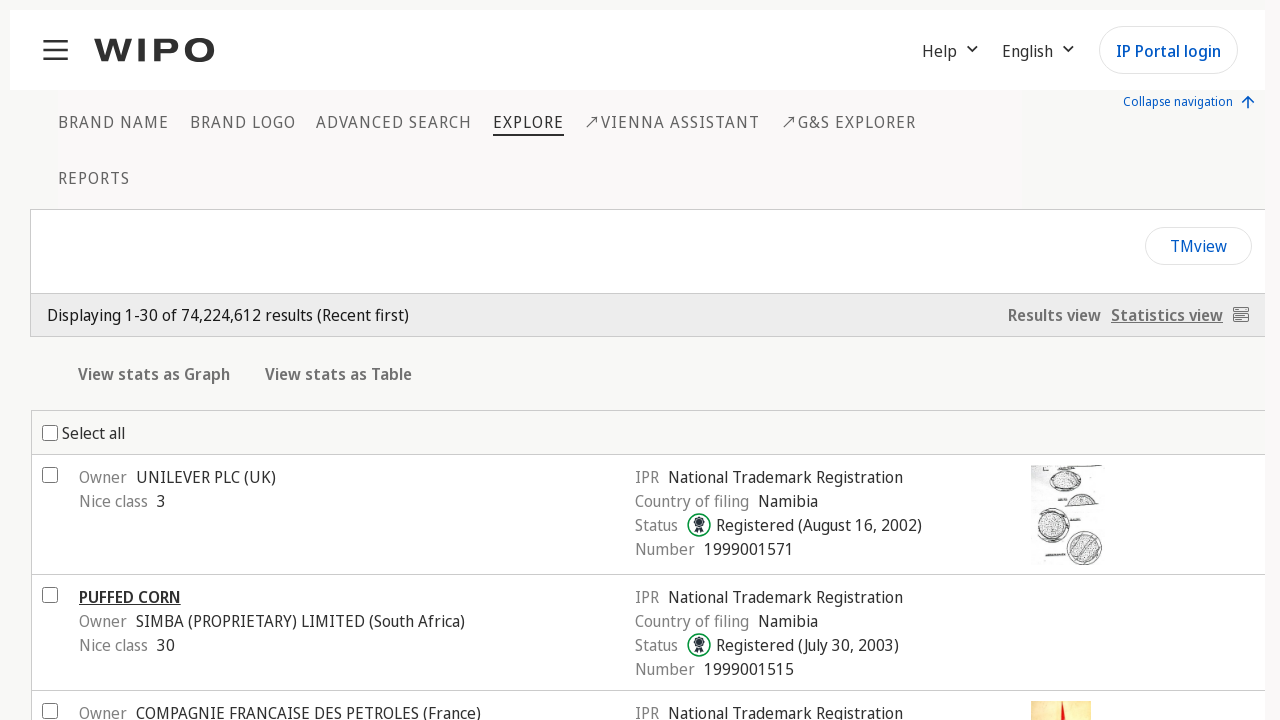

Located all image elements on the page
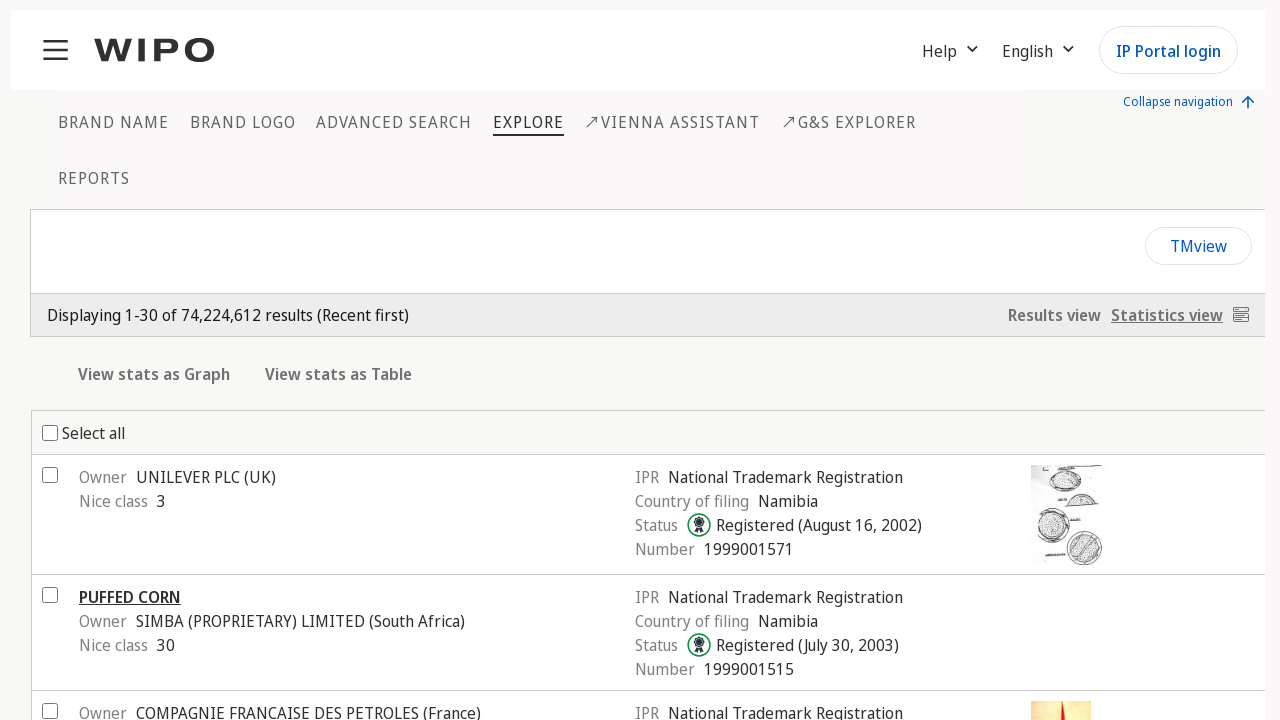

First image element is visible
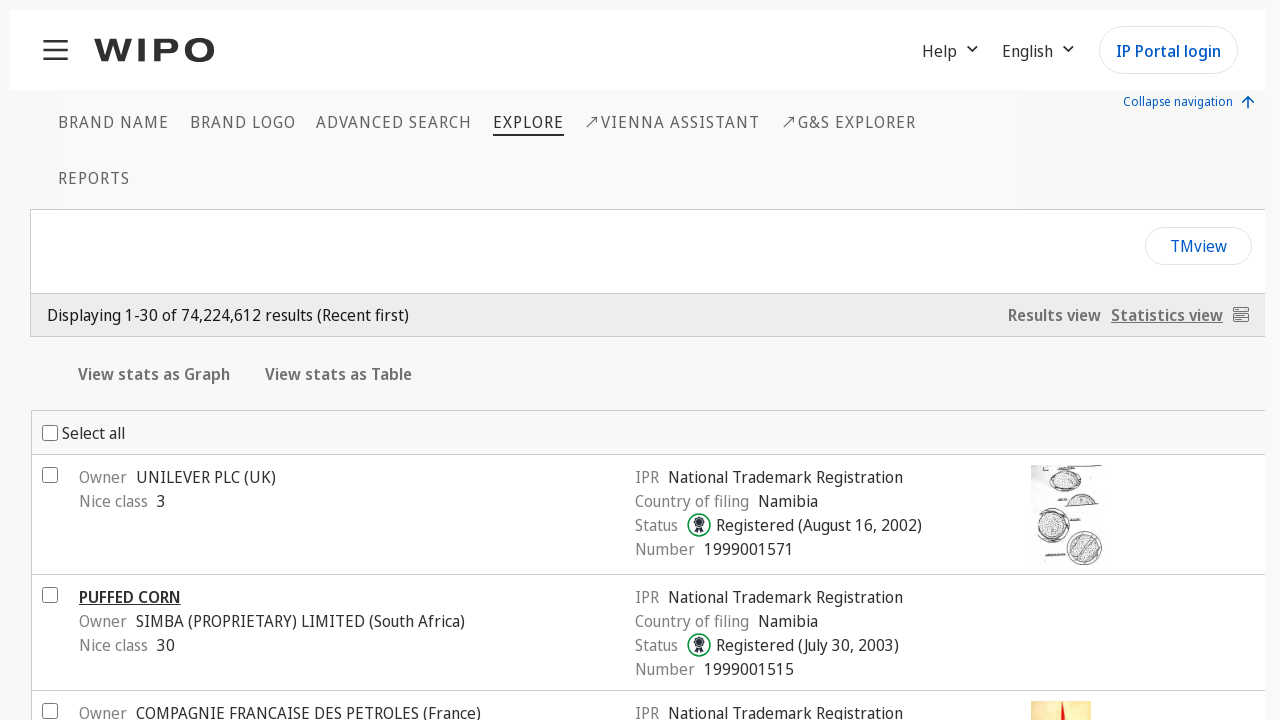

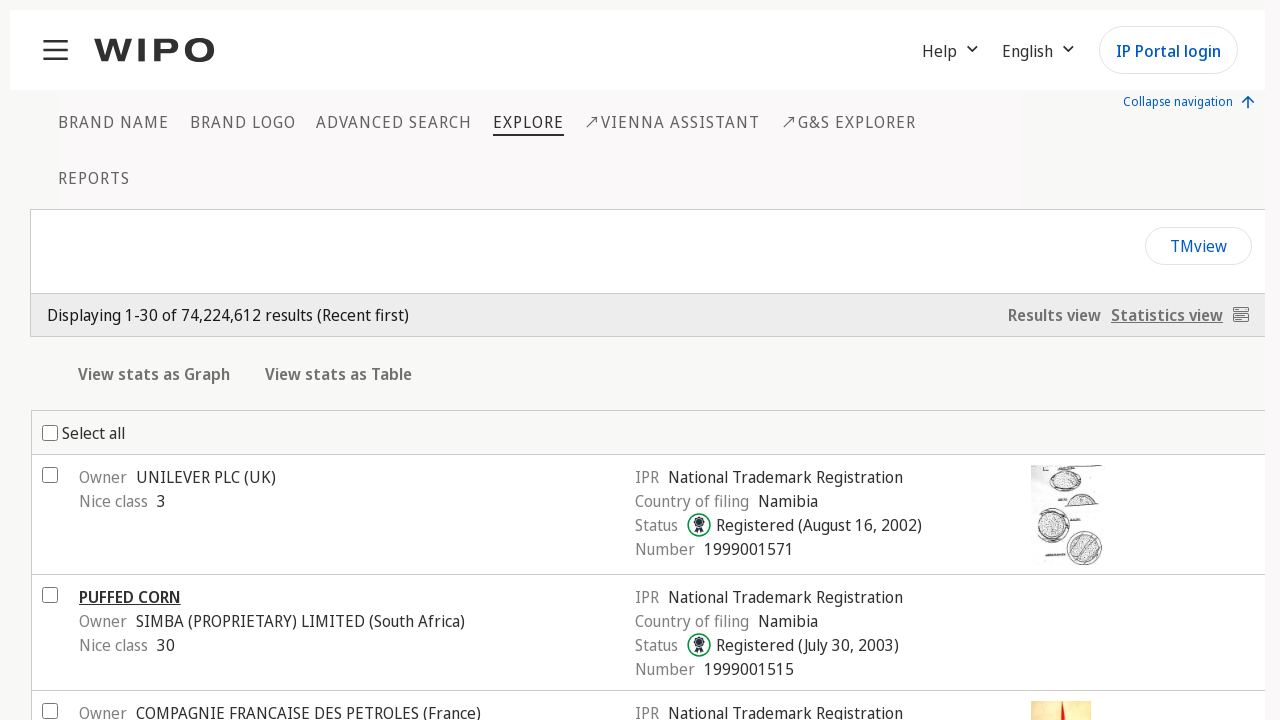